Tests FAQ accordion item 0 - clicks the first accordion heading and verifies the expected text about daily rental price is displayed

Starting URL: https://qa-scooter.praktikum-services.ru/

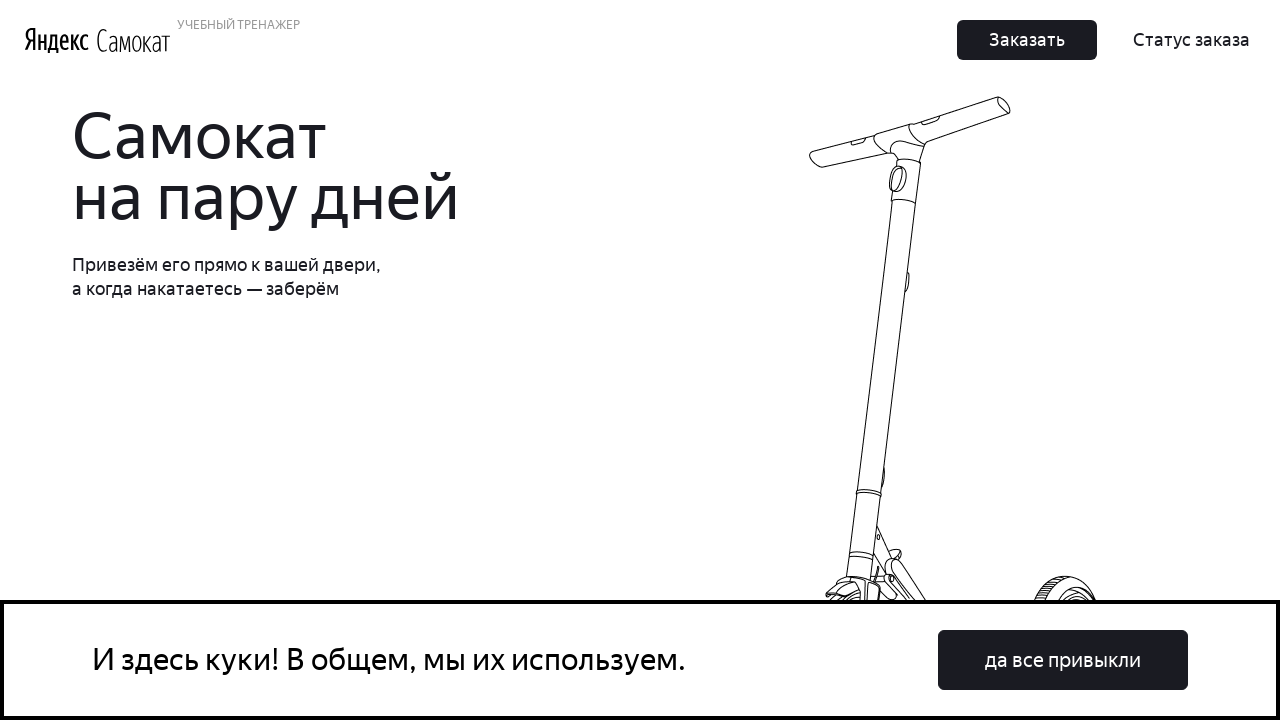

Clicked the first accordion heading (item 0) at (967, 361) on xpath=//div[@id='accordion__heading-0']
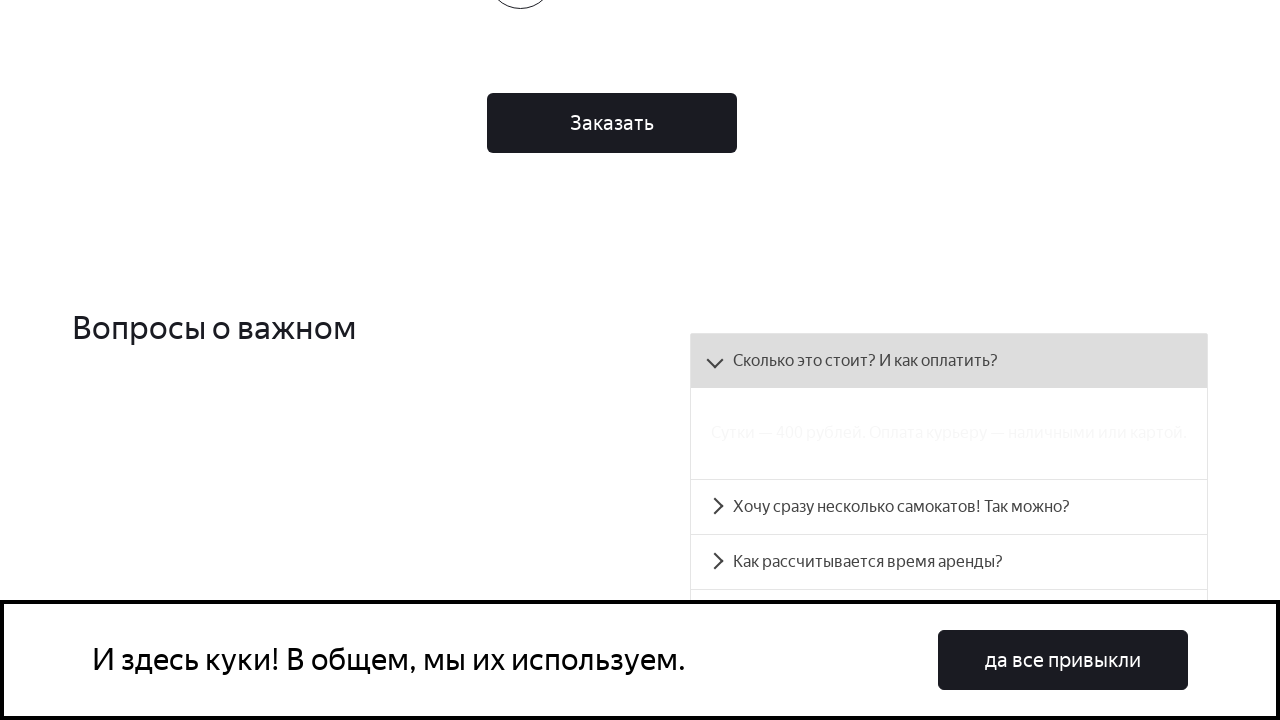

Accordion panel 0 expanded and text about daily rental price is visible
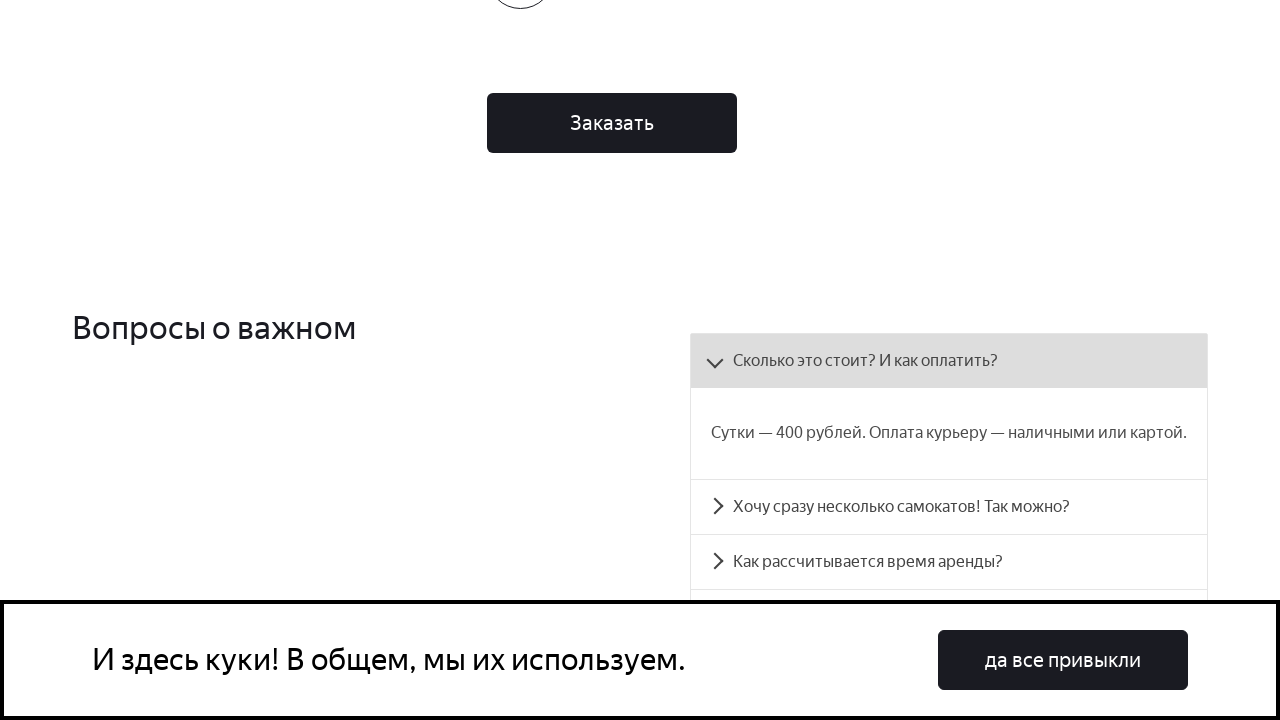

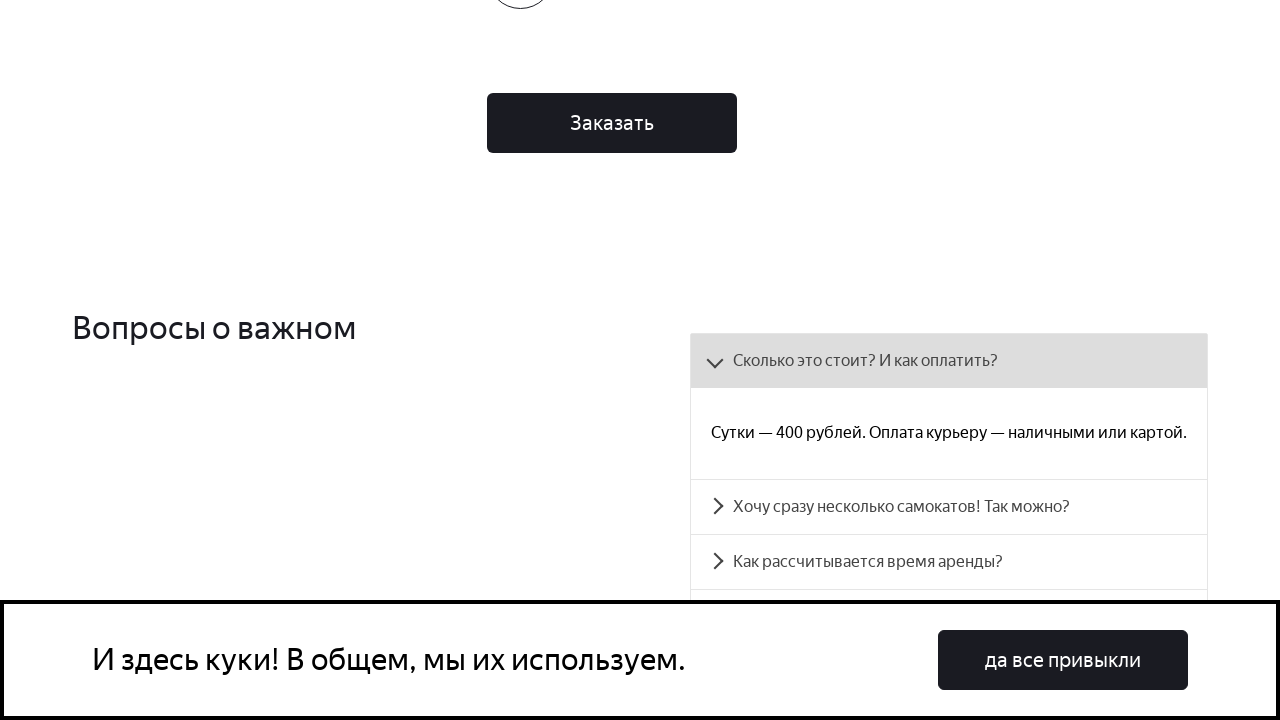